Fills out a simple form with first name, last name, city, and country information, then submits it

Starting URL: http://suninjuly.github.io/simple_form_find_task.html

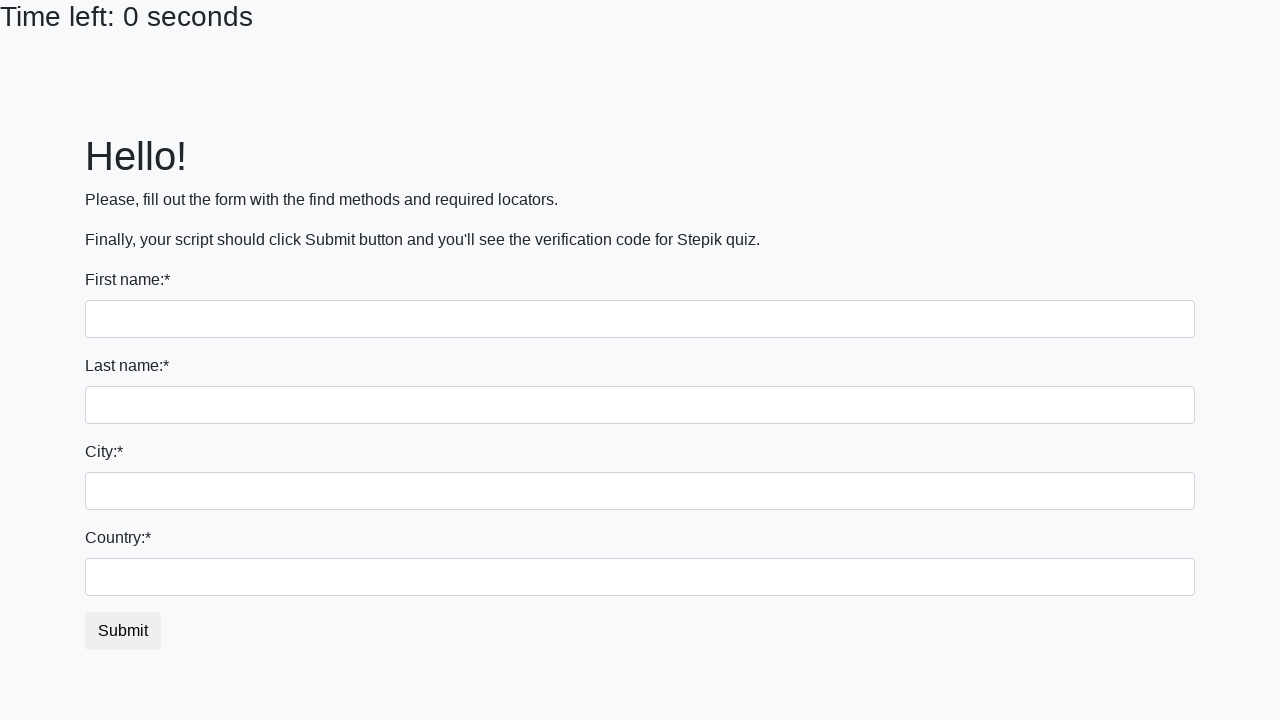

Filled first name field with 'Ivan' on input[name='first_name']
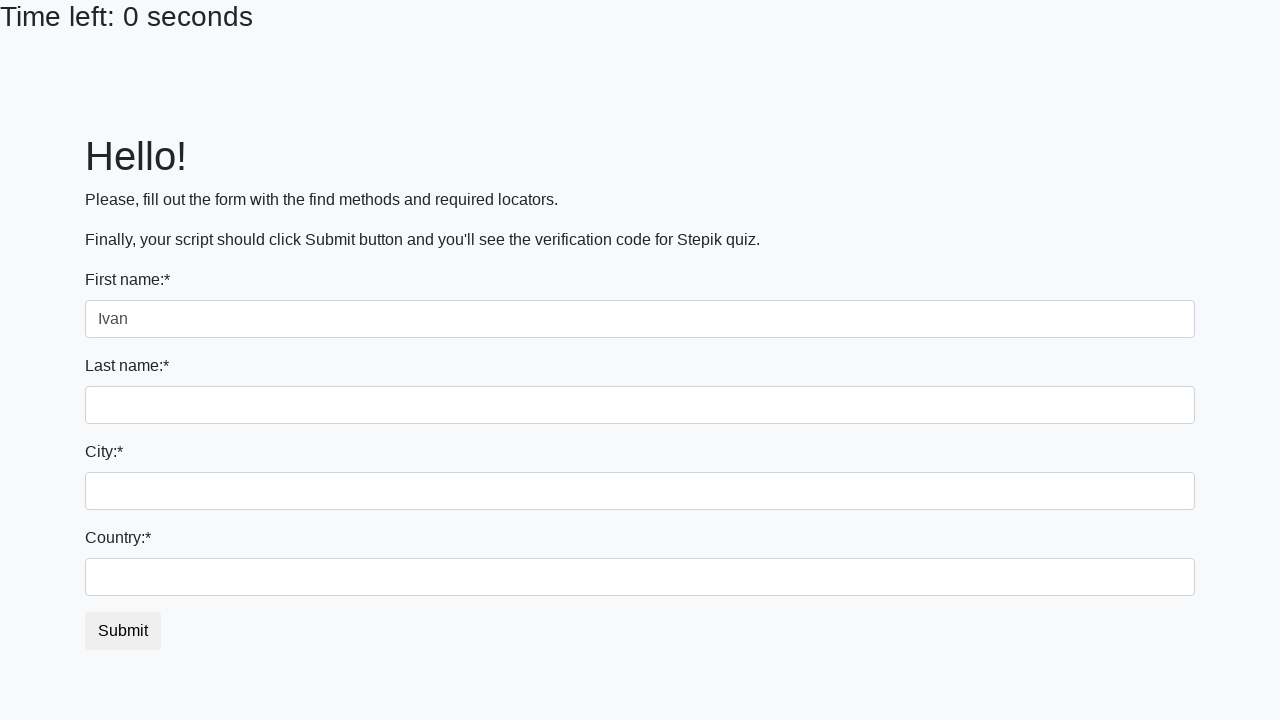

Filled last name field with 'Petrov' on input[name='last_name']
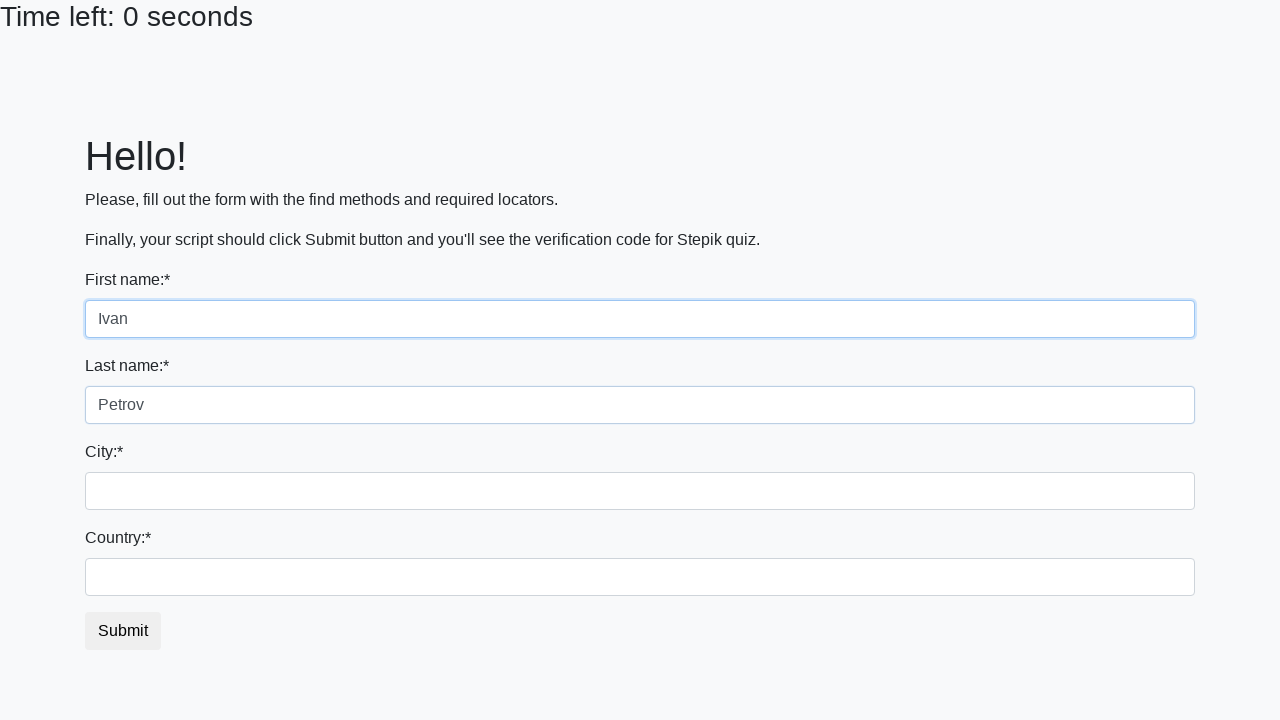

Filled city field with 'Smolensk' on input.city
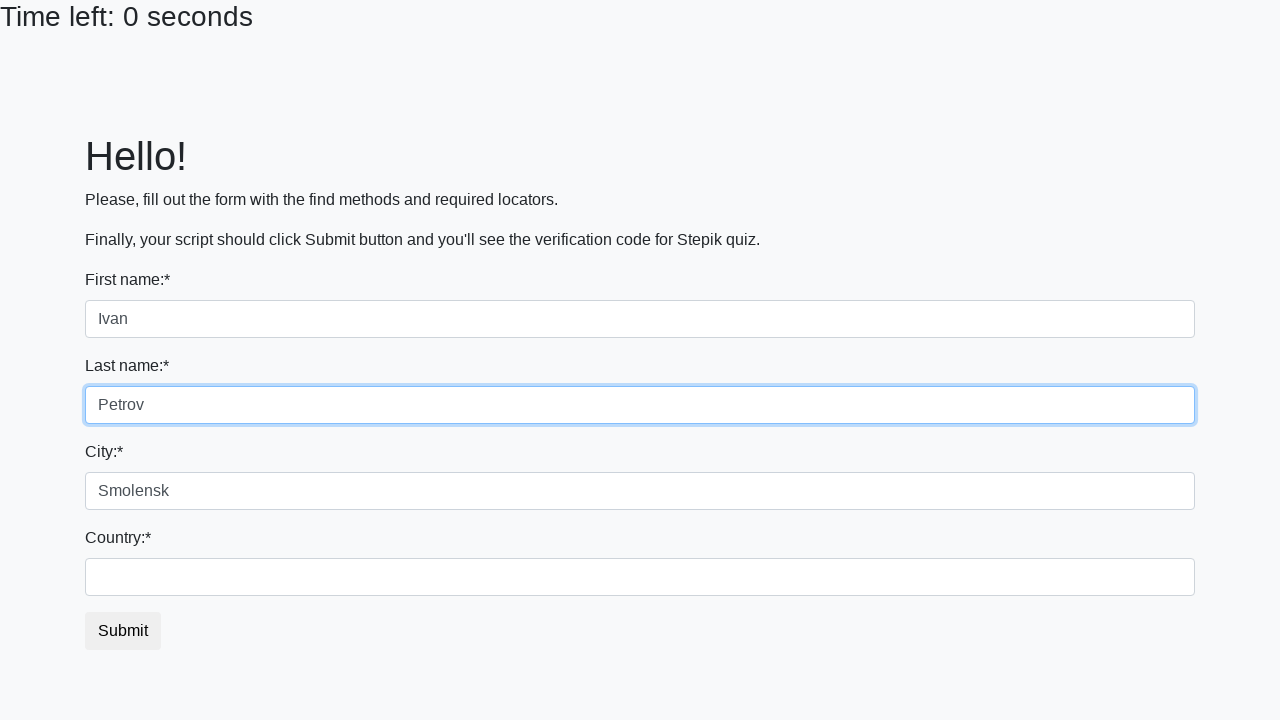

Filled country field with 'Russia' on #country
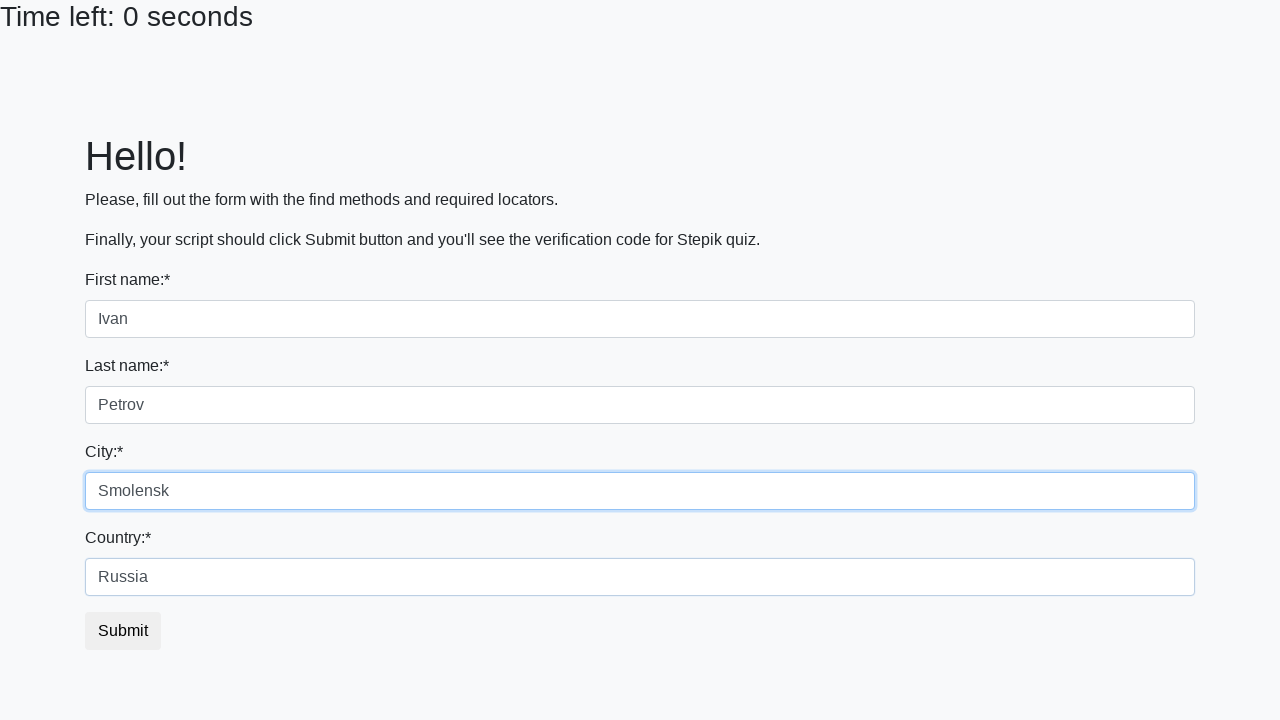

Clicked submit button to submit the form at (123, 631) on button.btn
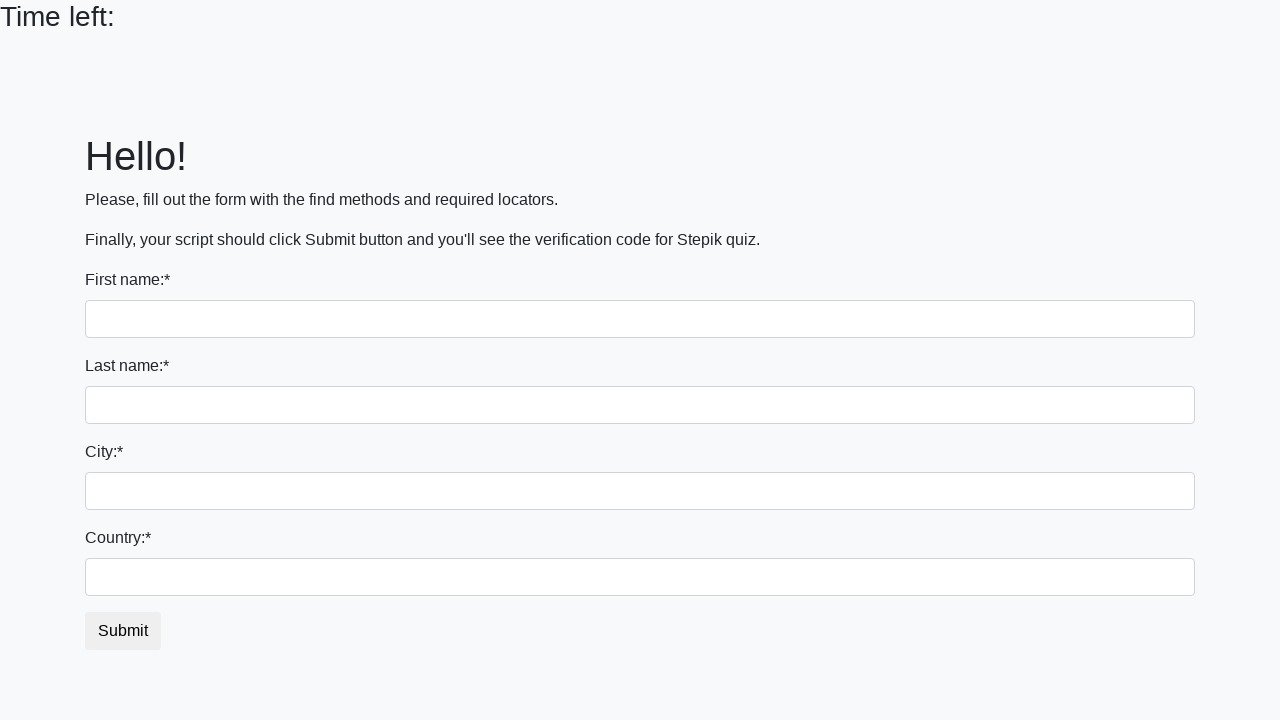

Waited 2000ms for form submission result
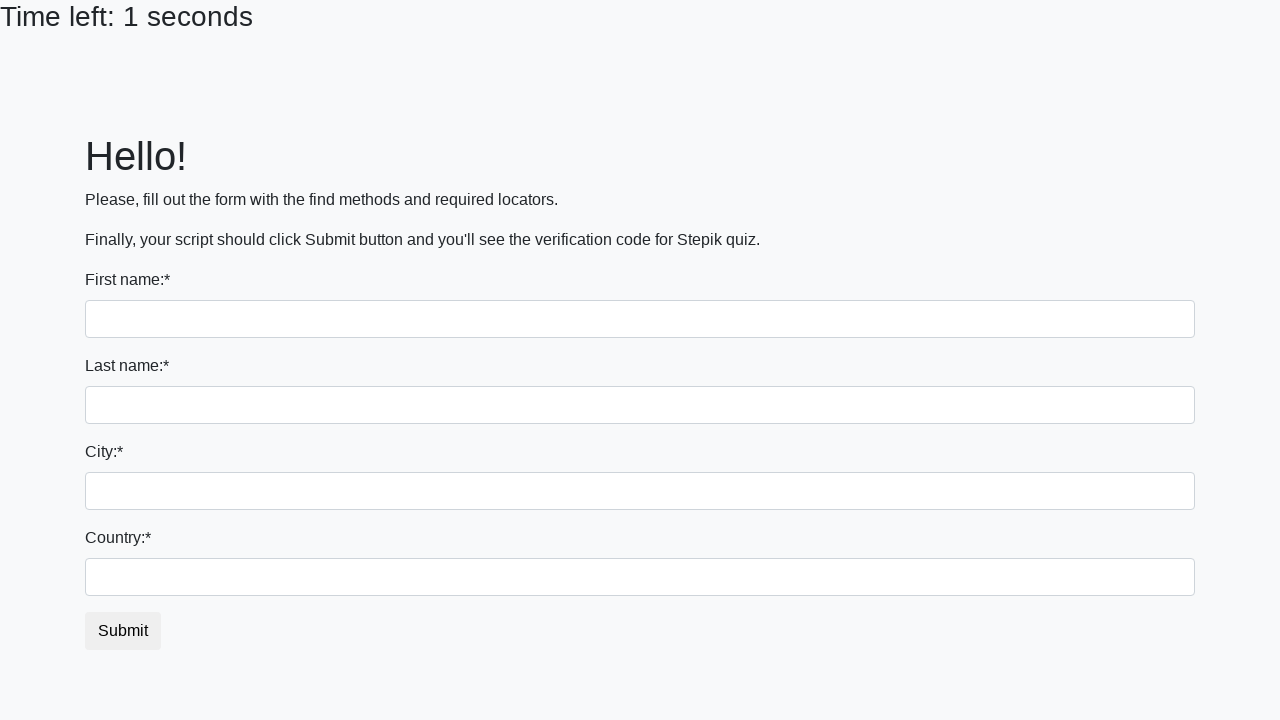

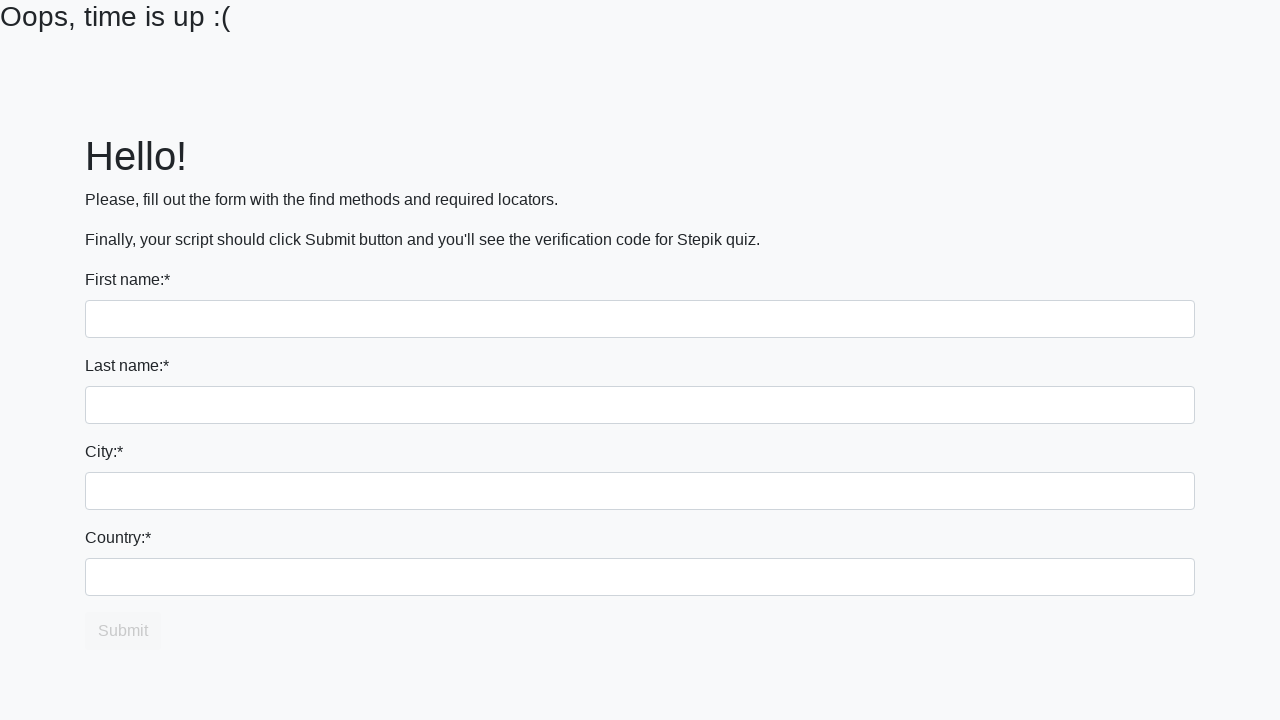